Tests the hotel listing functionality by clicking the hotel list button and verifying that 10 hotels are displayed

Starting URL: http://hotel-v3.progmasters.hu/

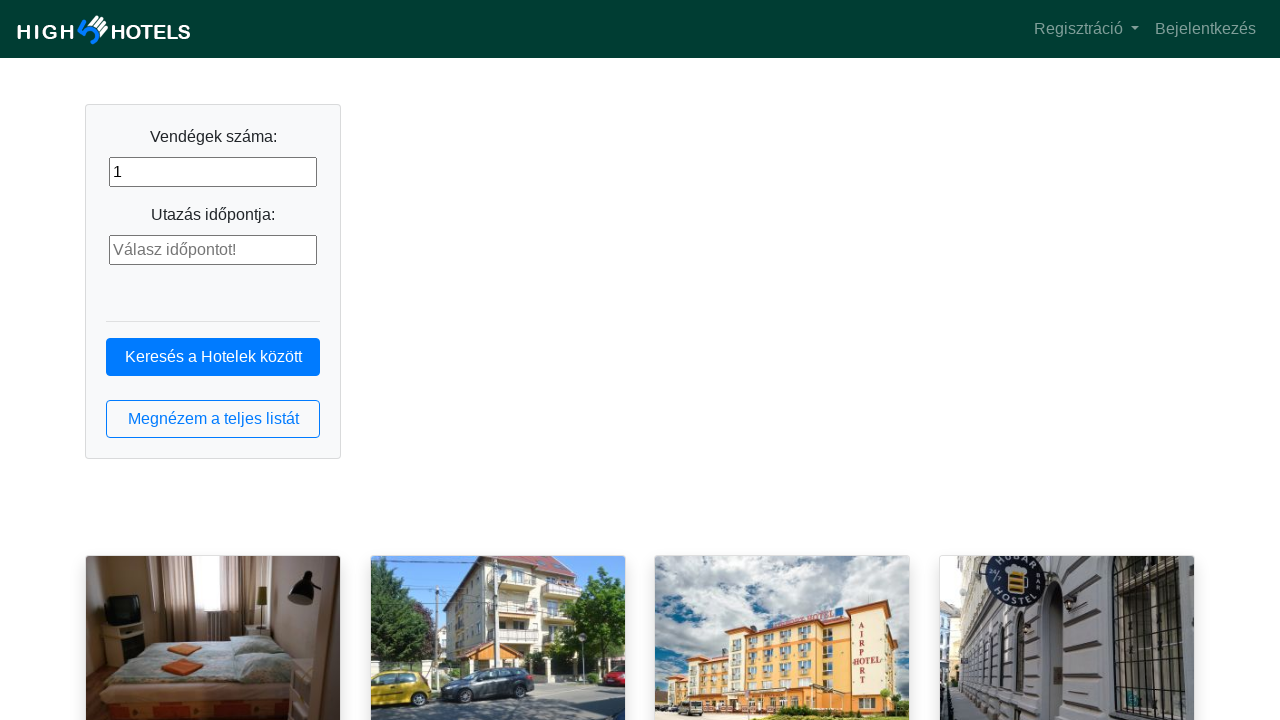

Clicked the hotel list button at (213, 419) on button.btn.btn-outline-primary.btn-block
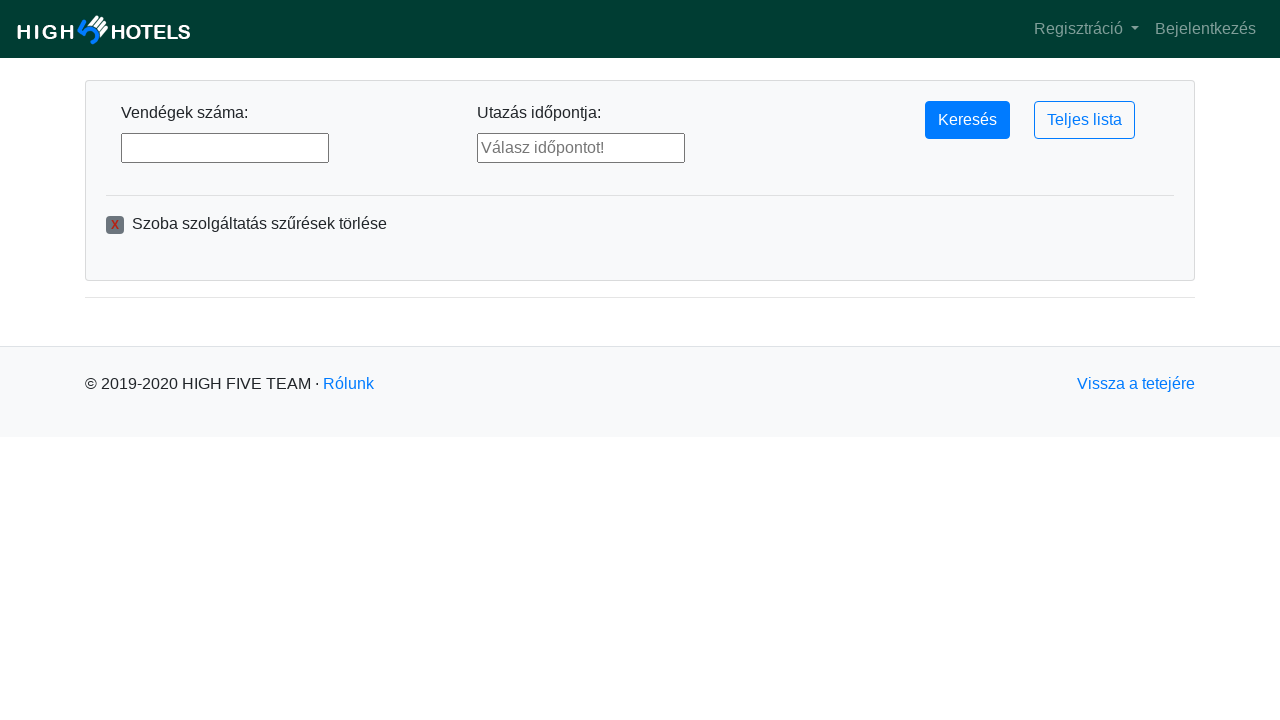

Hotel list loaded with h4 elements visible
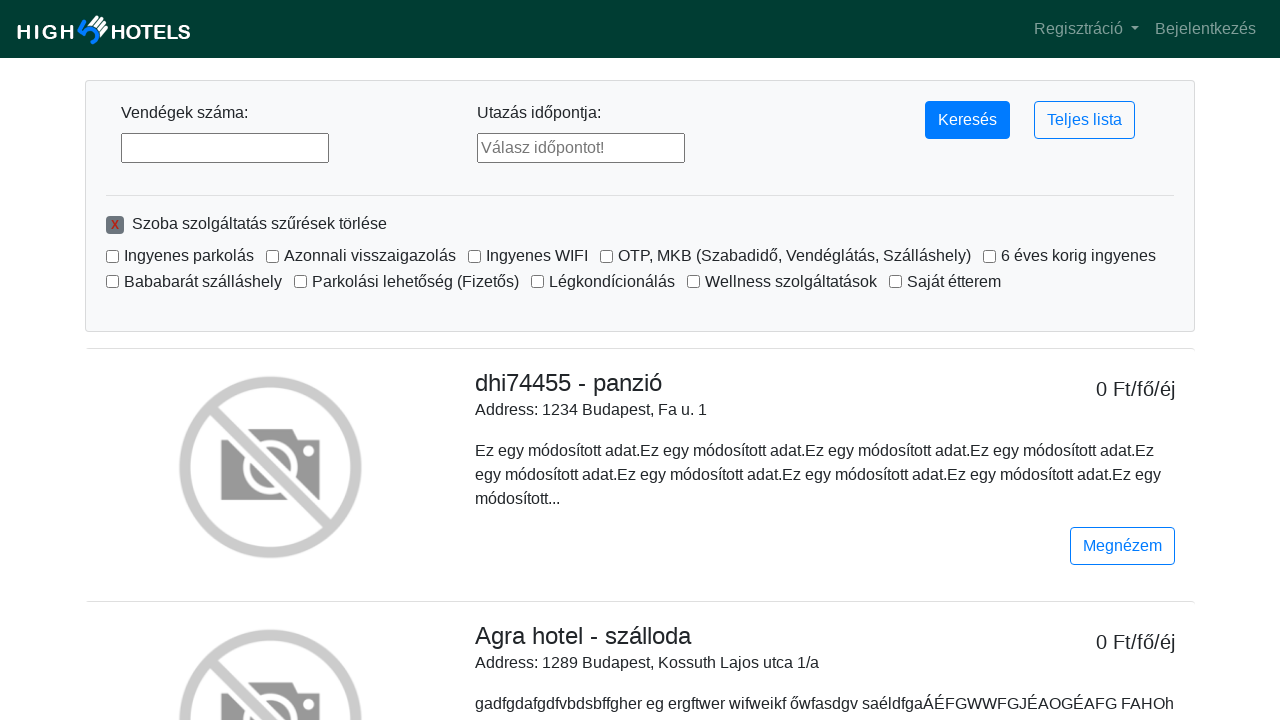

Located all hotel h4 elements
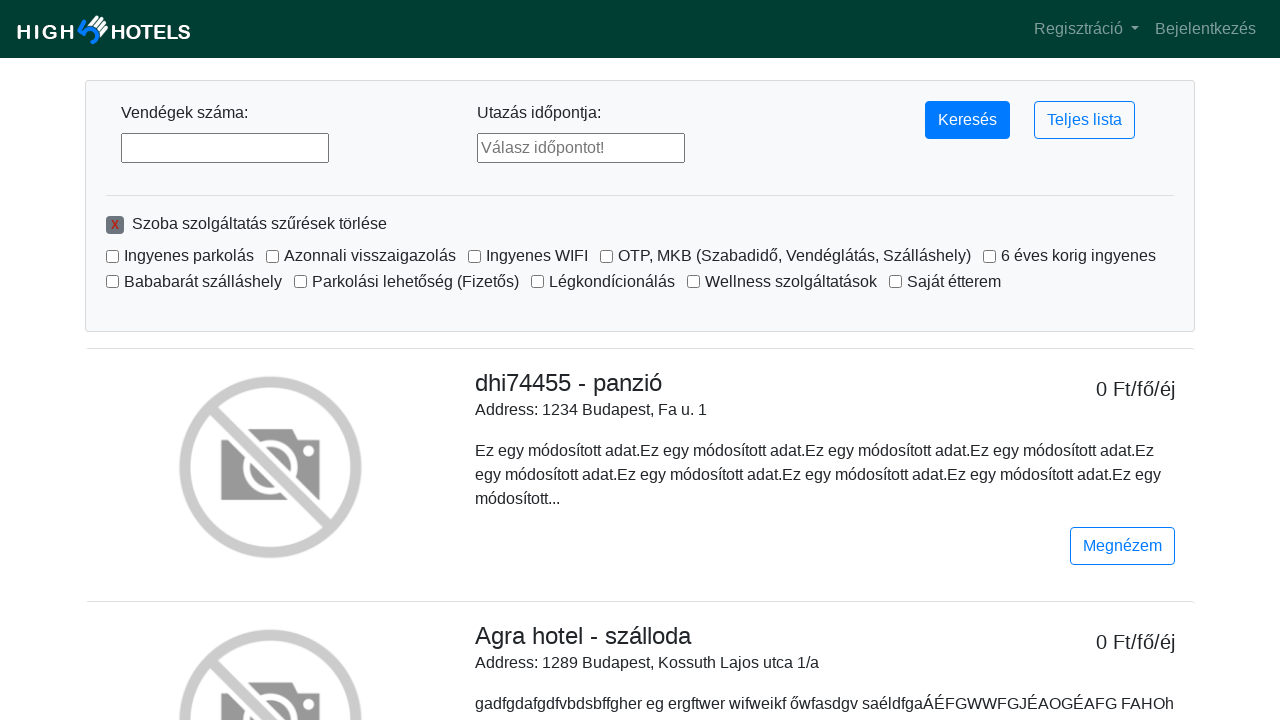

First hotel element is ready
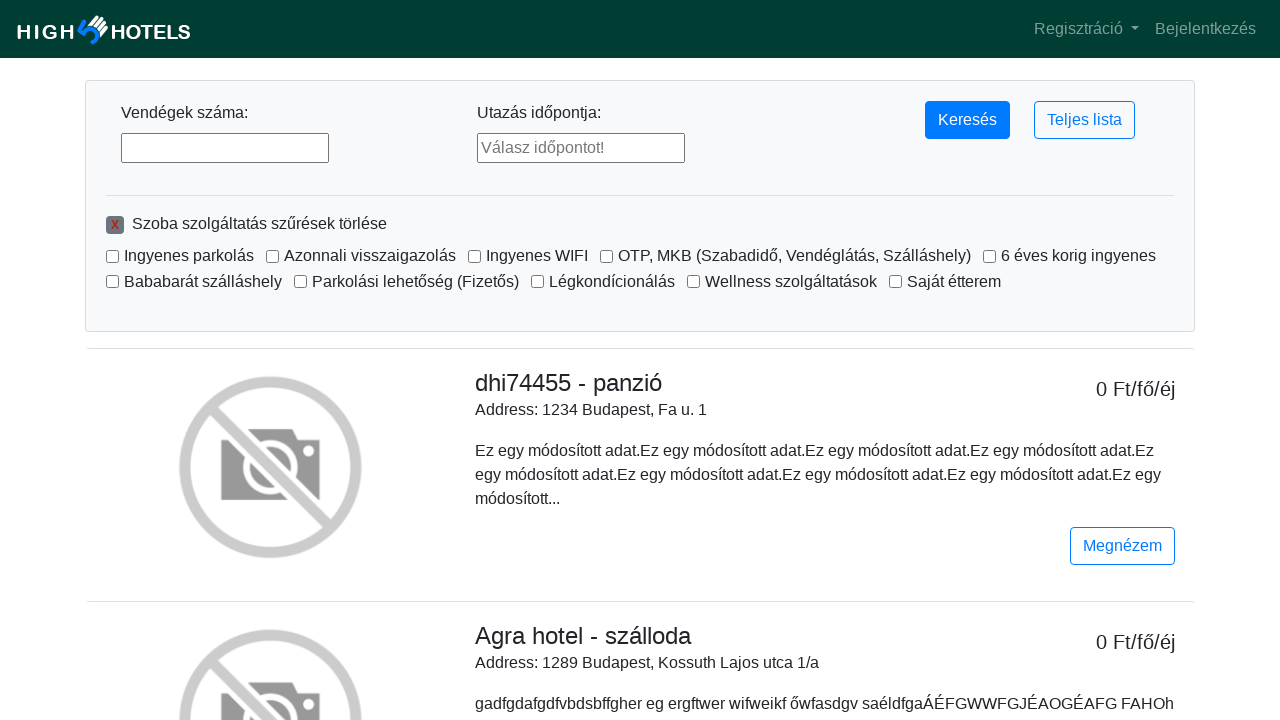

Verified that 10 hotels are displayed
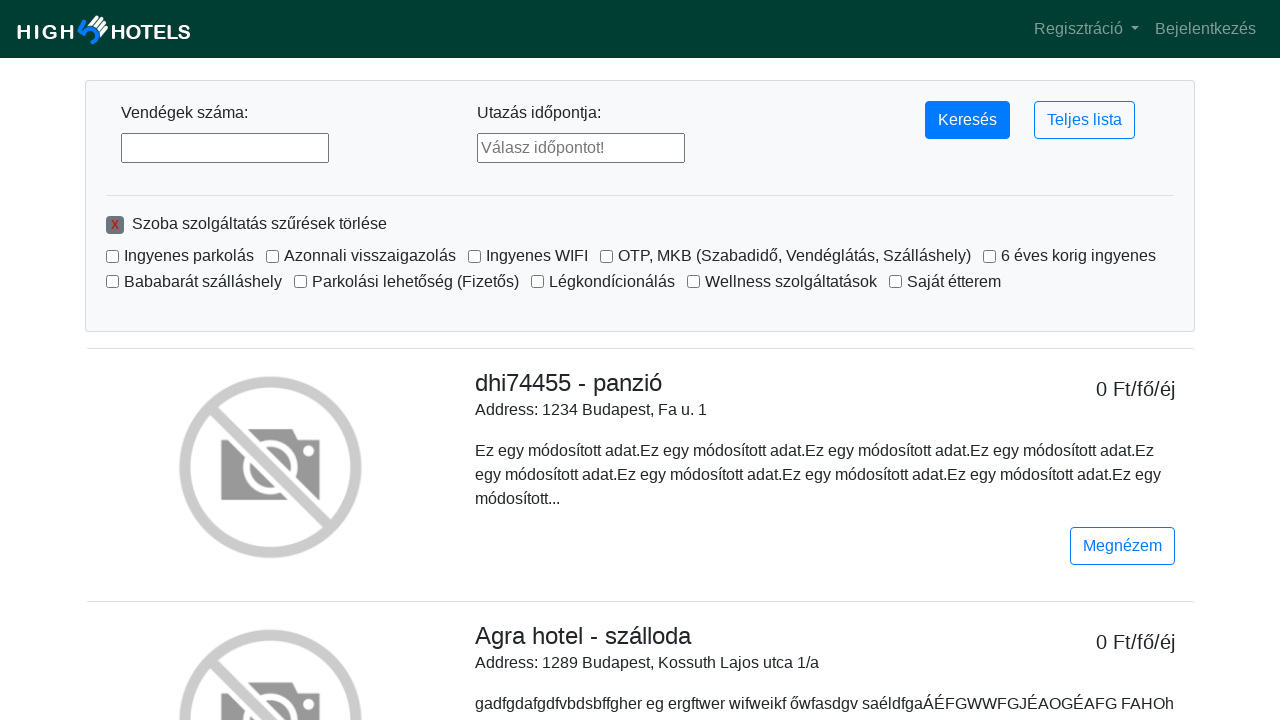

Assertion passed: exactly 10 hotels are displayed
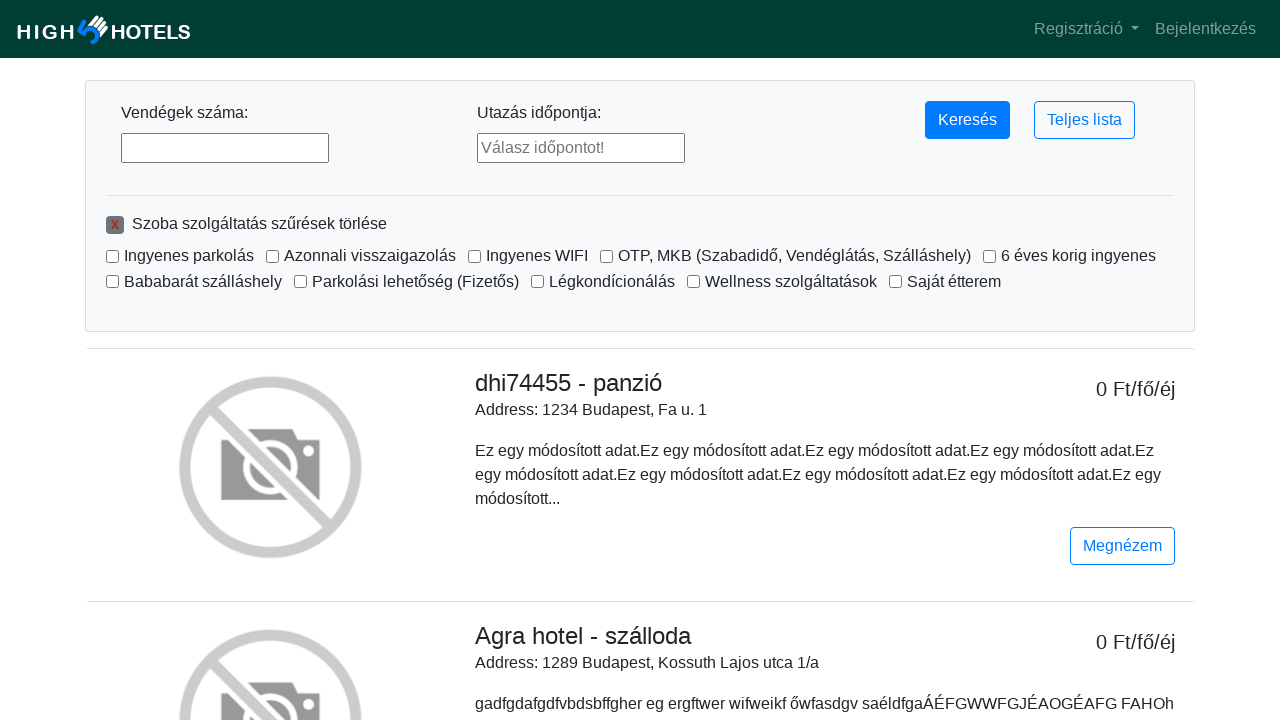

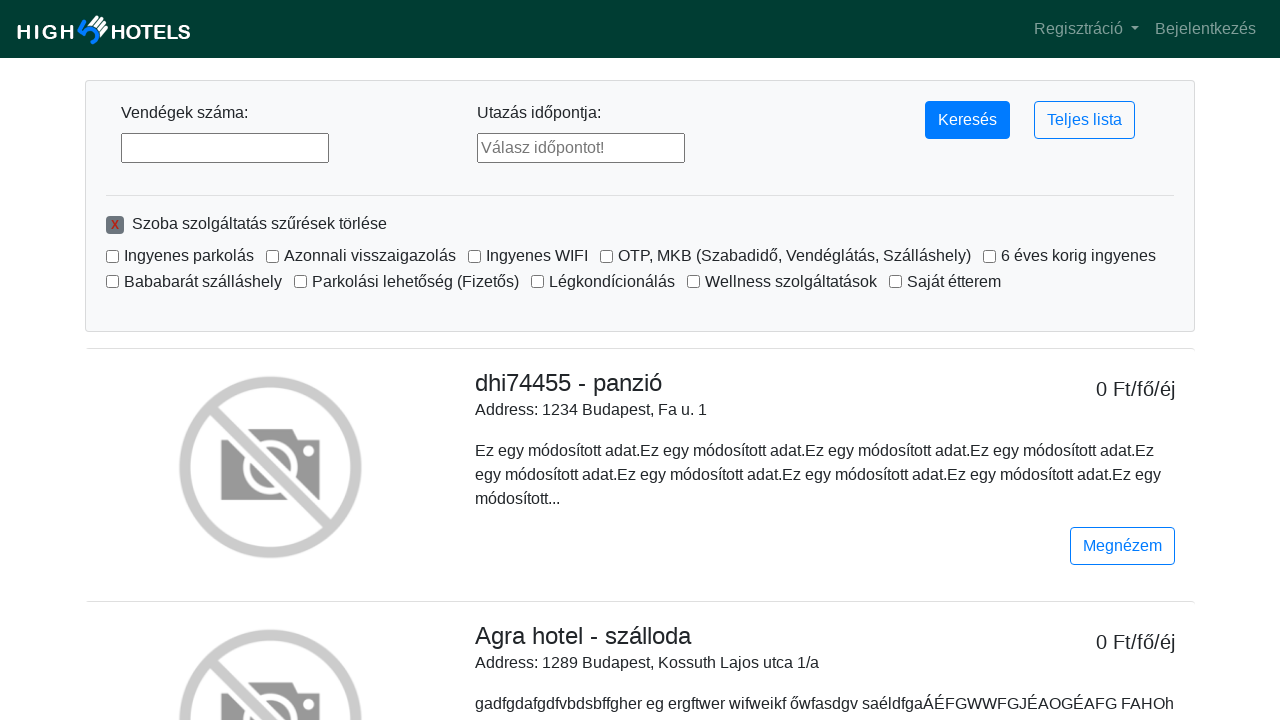